Tests agent registration form by filling in agent details including first name, last name, username, password, phone number and email, then submitting and verifying the registered information

Starting URL: http://webapps.tekstac.com/Agent_Registration/

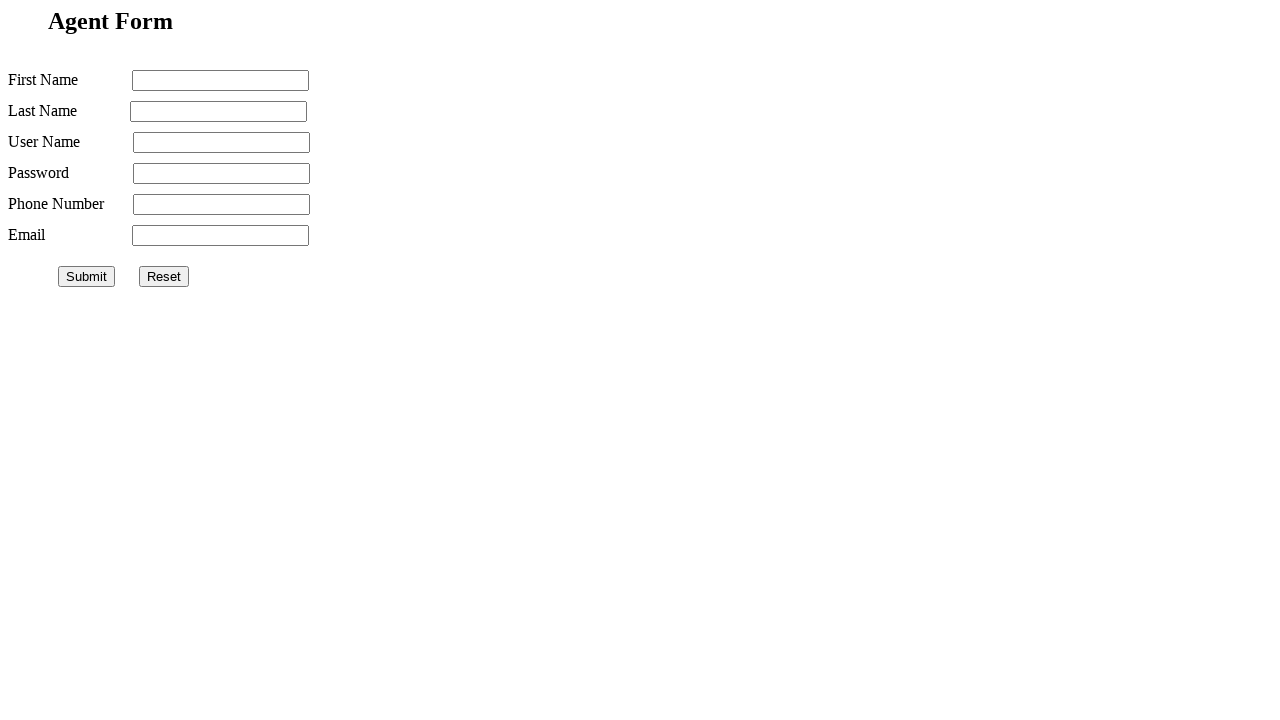

Filled first name field with 'Michael' on input[name='firstname']
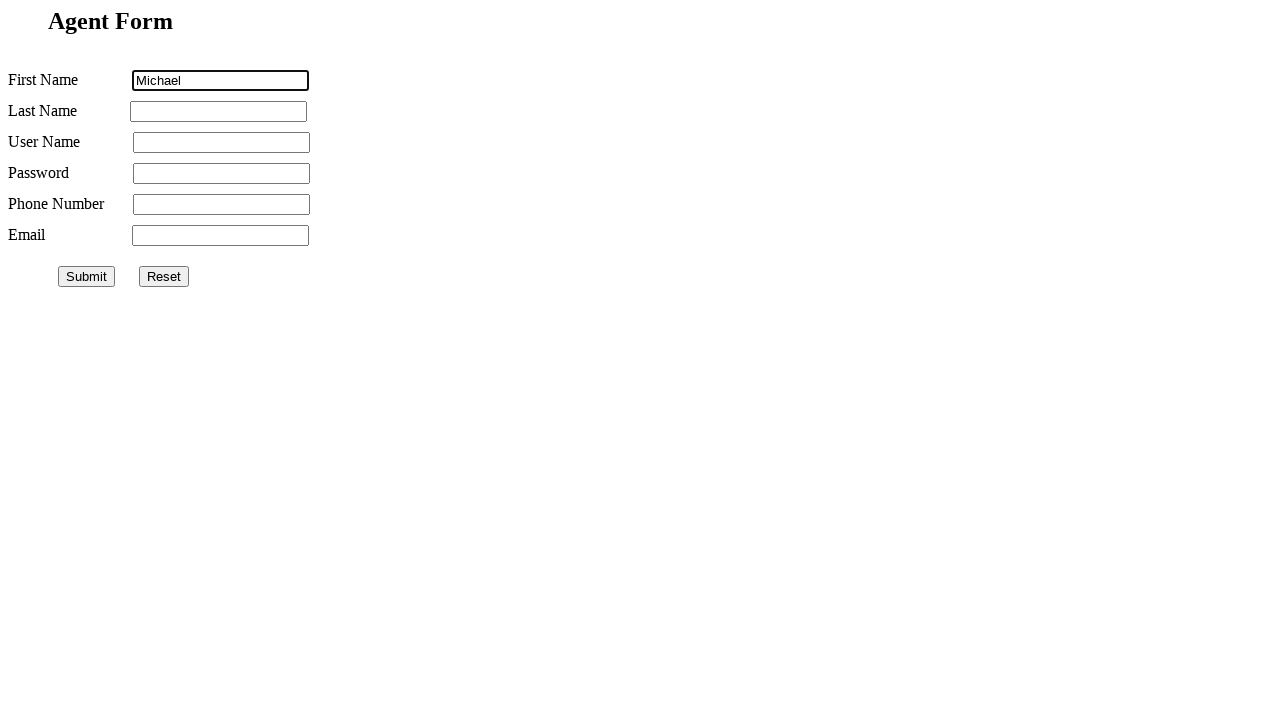

Filled last name field with 'Johnson' on input[name='lastname']
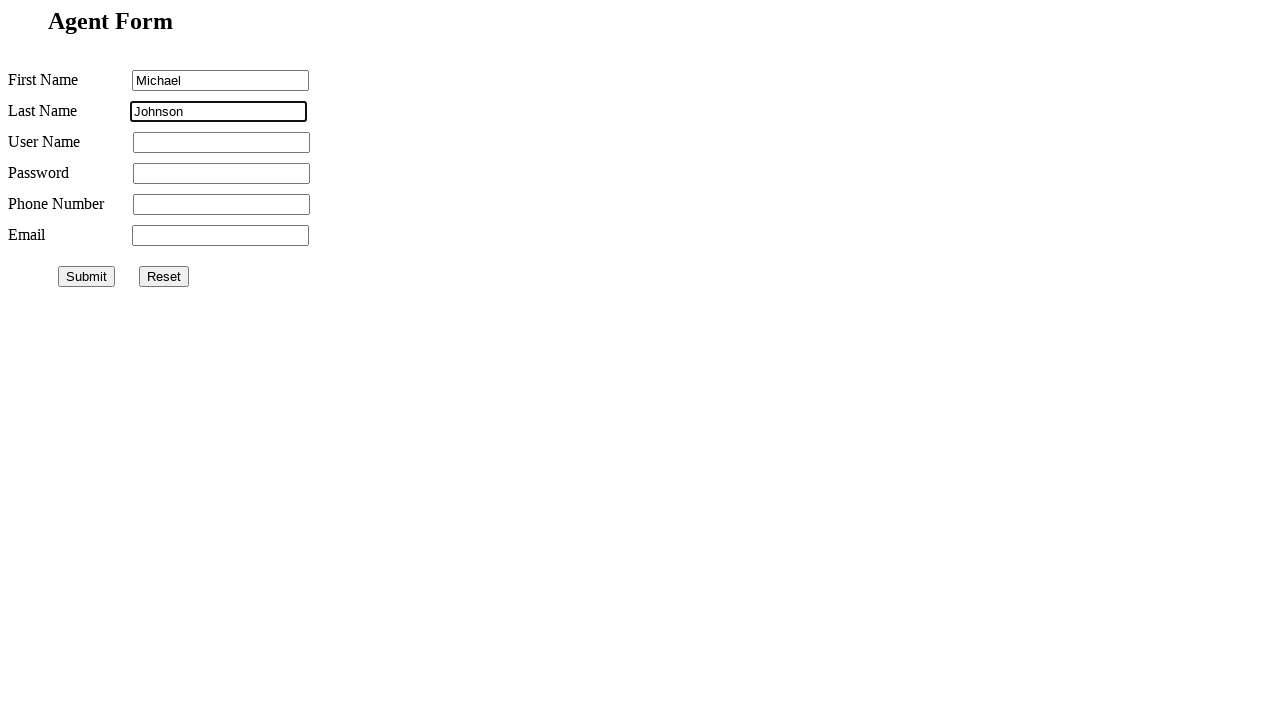

Filled username field with 'mjohnson2024' on input[name='username']
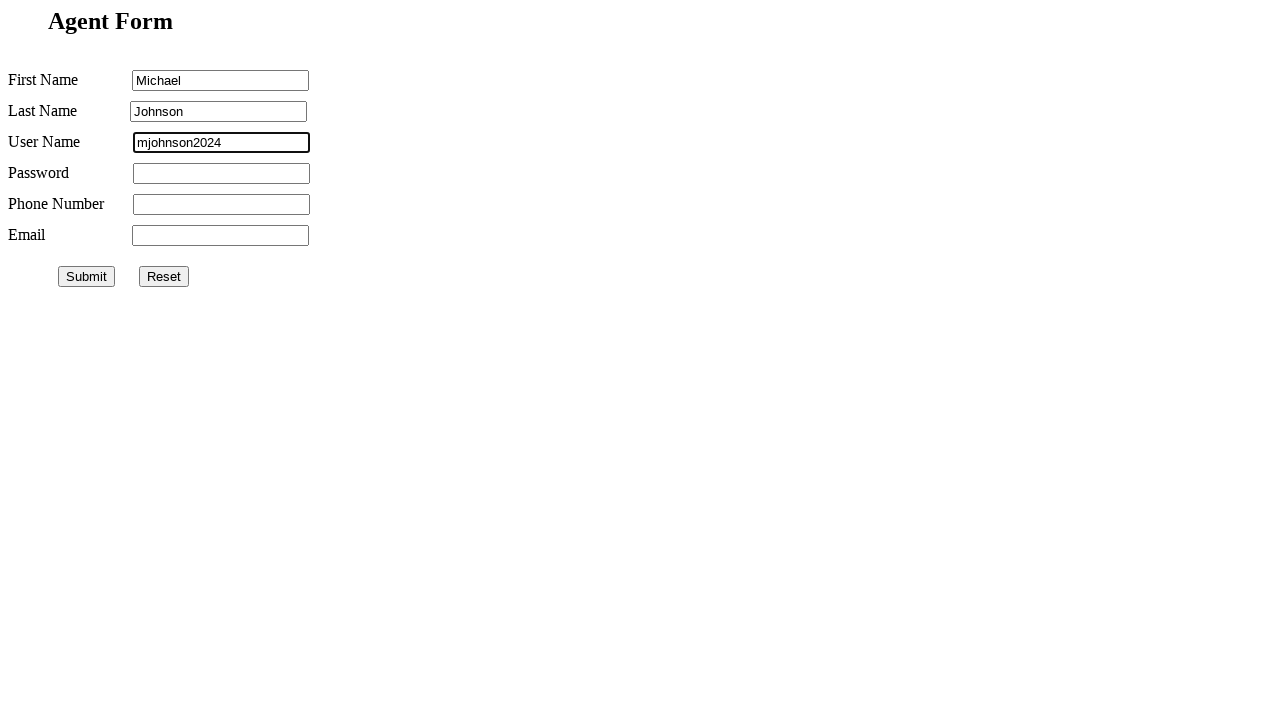

Filled password field with 'Agent@123' on input[name='password']
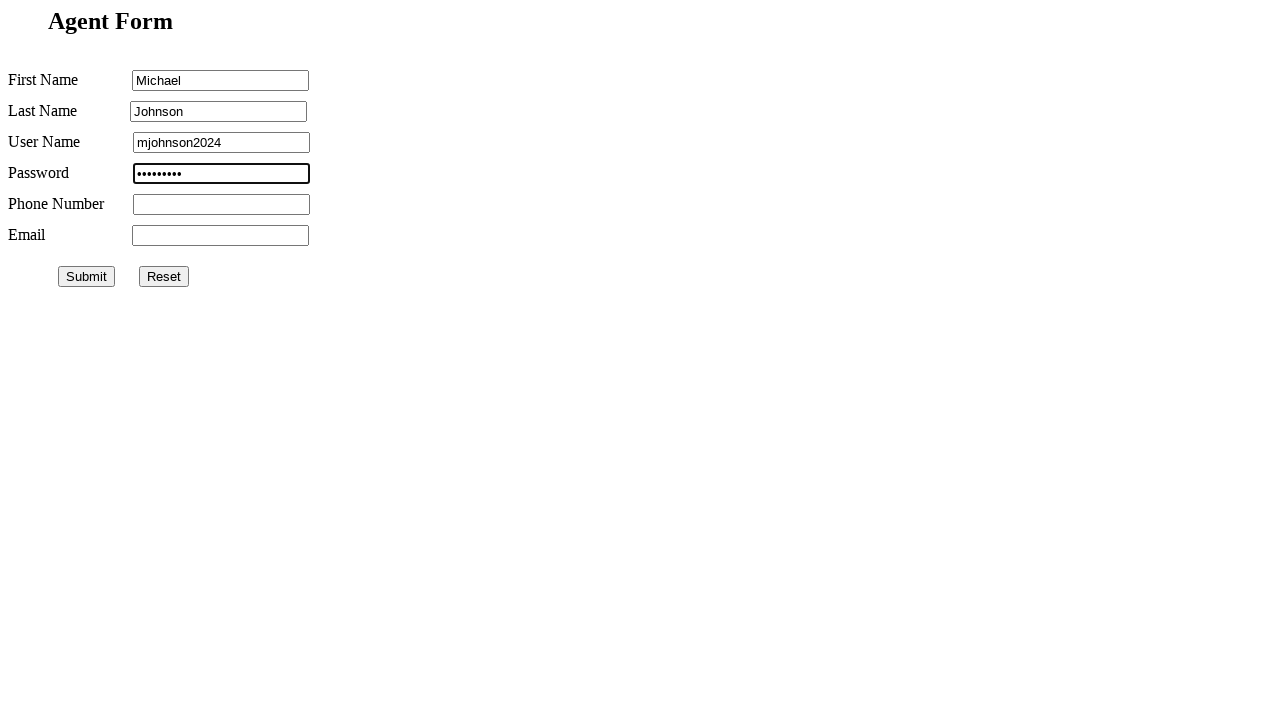

Filled phone number field with '5551234567' on input[name='phonenumber']
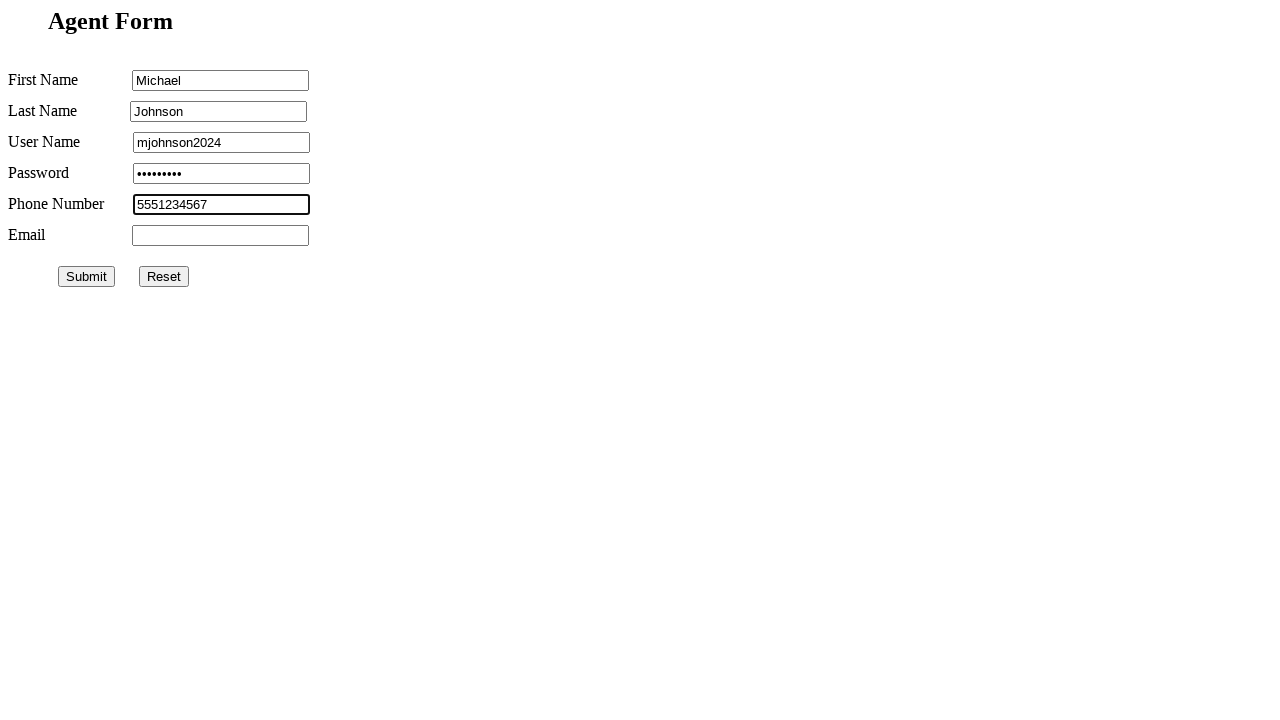

Filled email field with 'michael.johnson@agency.com' on input[name='email']
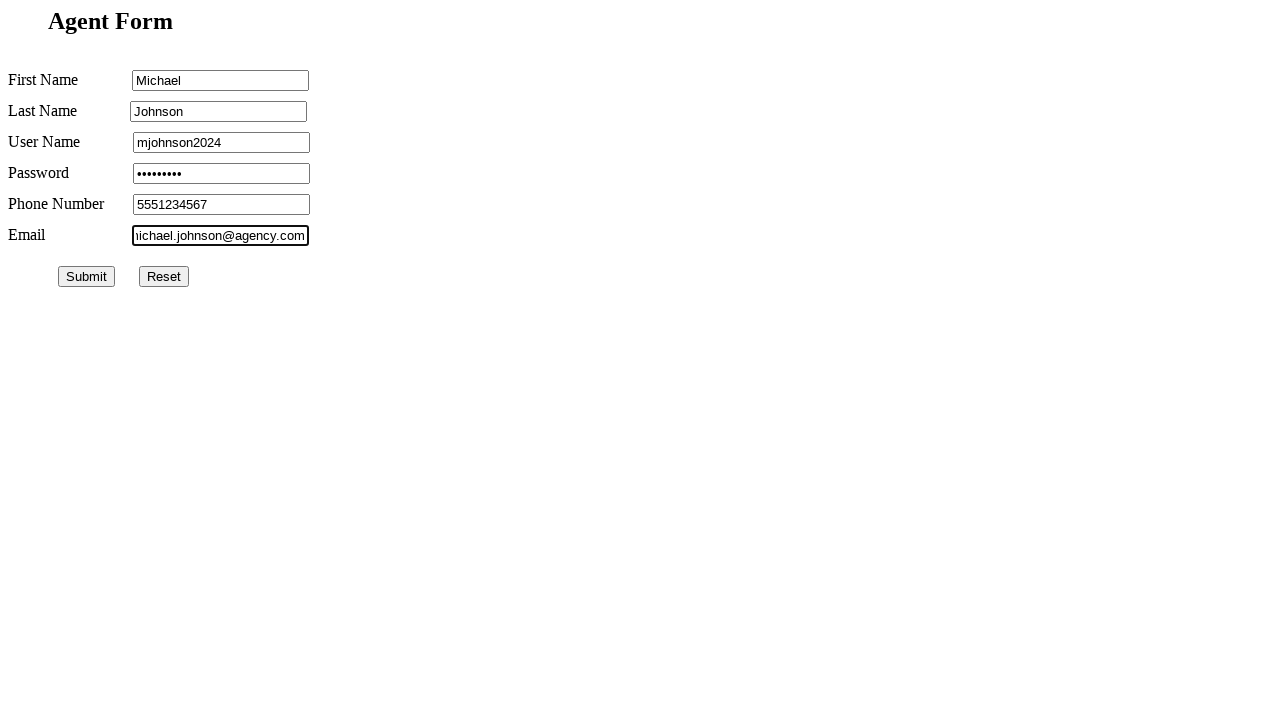

Clicked submit button to register agent at (86, 276) on #submit
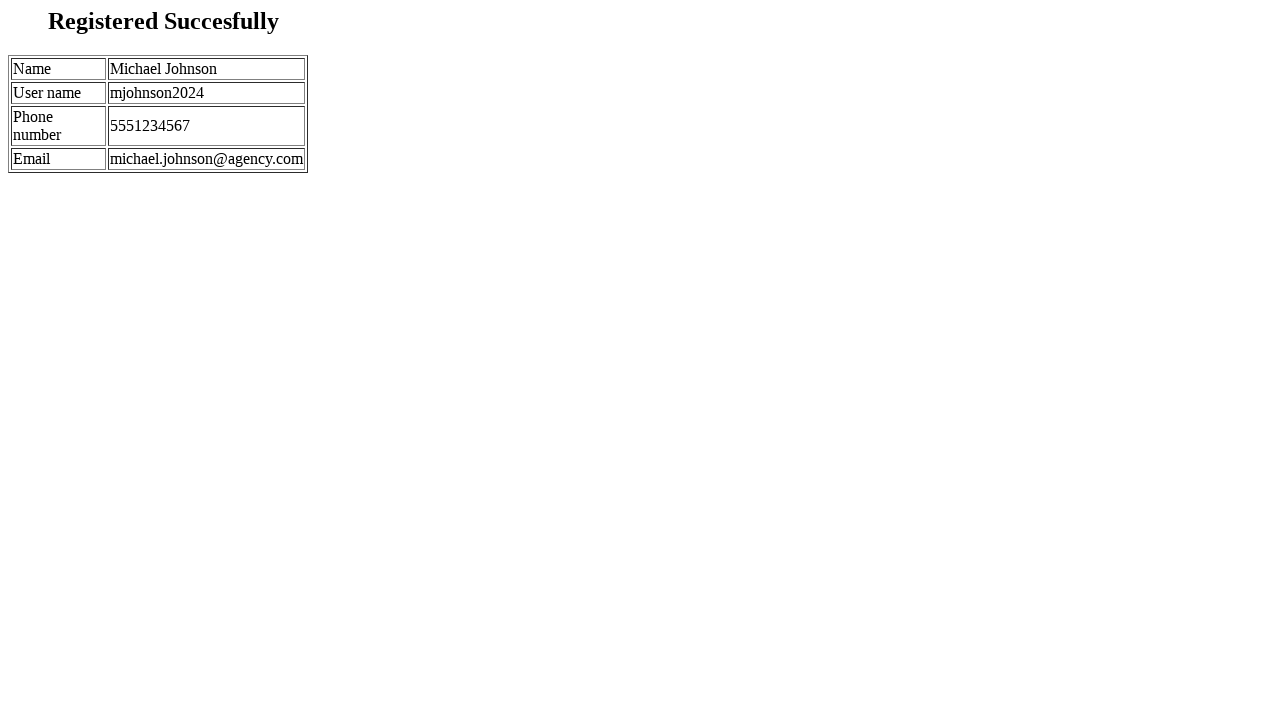

Registration confirmation page loaded with results table
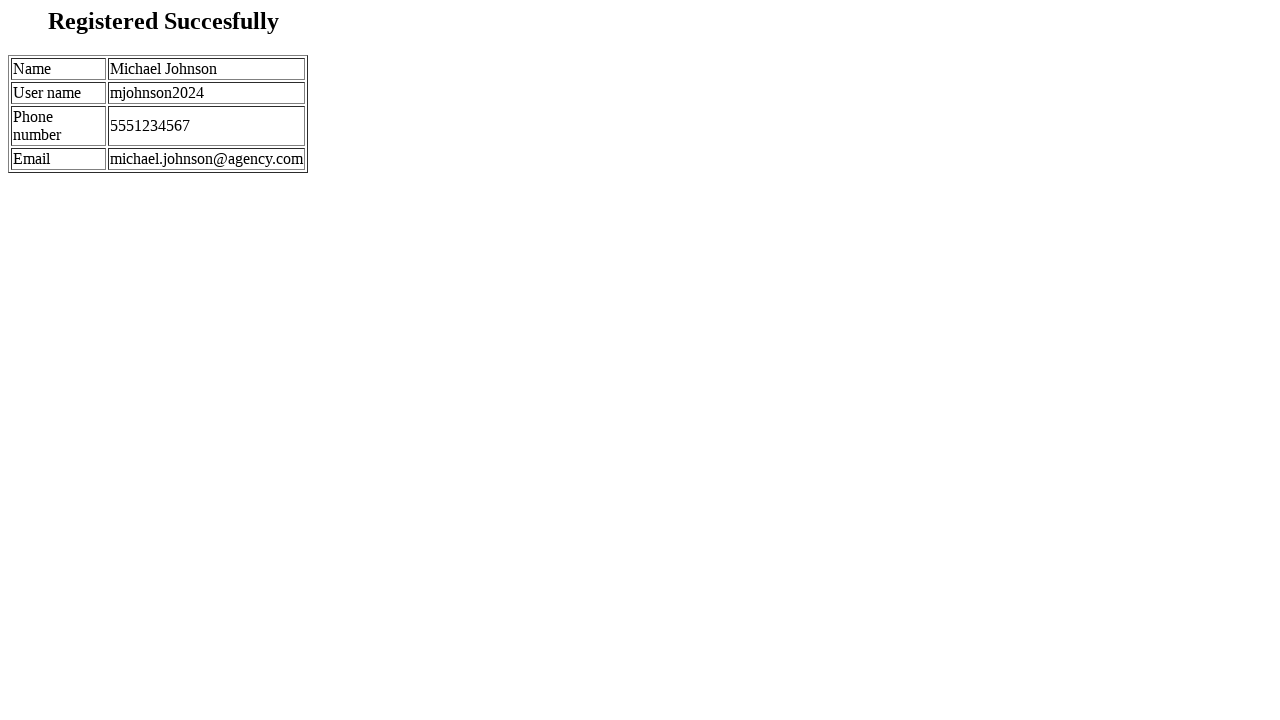

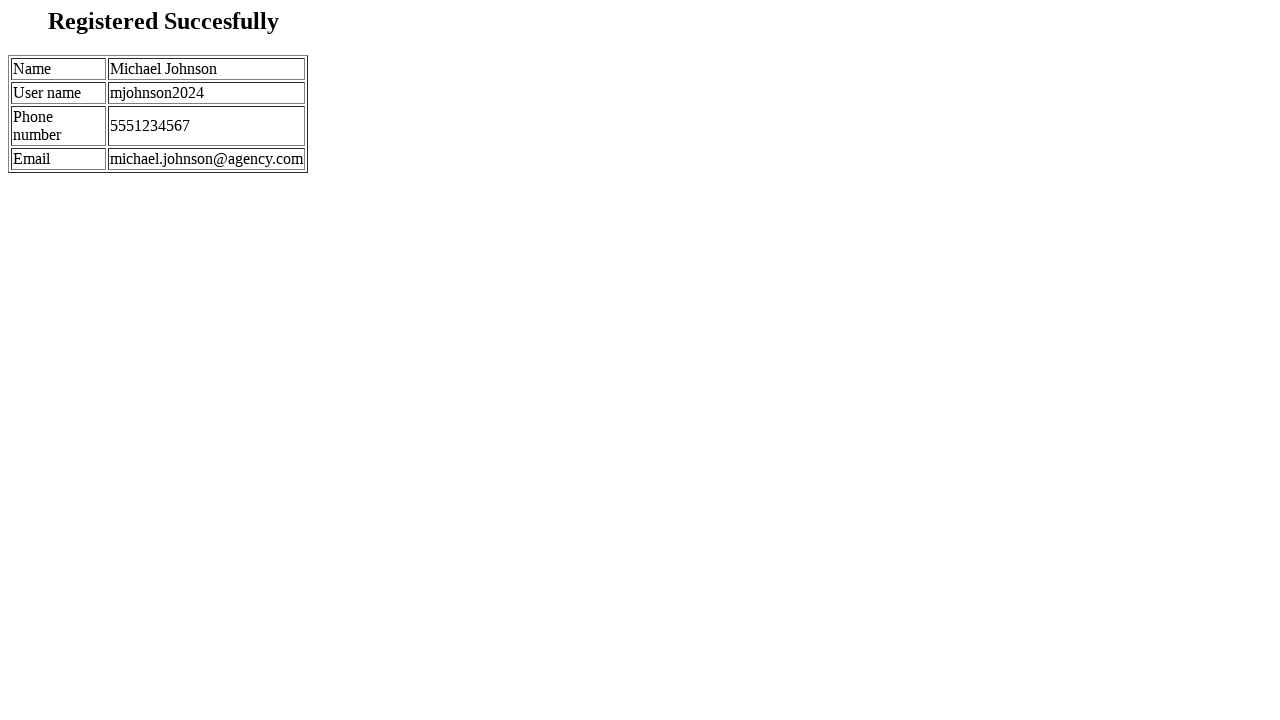